Tests accepting a JavaScript alert by clicking the first alert button, verifying the alert text, clicking OK, and verifying the result message.

Starting URL: https://testcenter.techproeducation.com/index.php?page=javascript-alerts

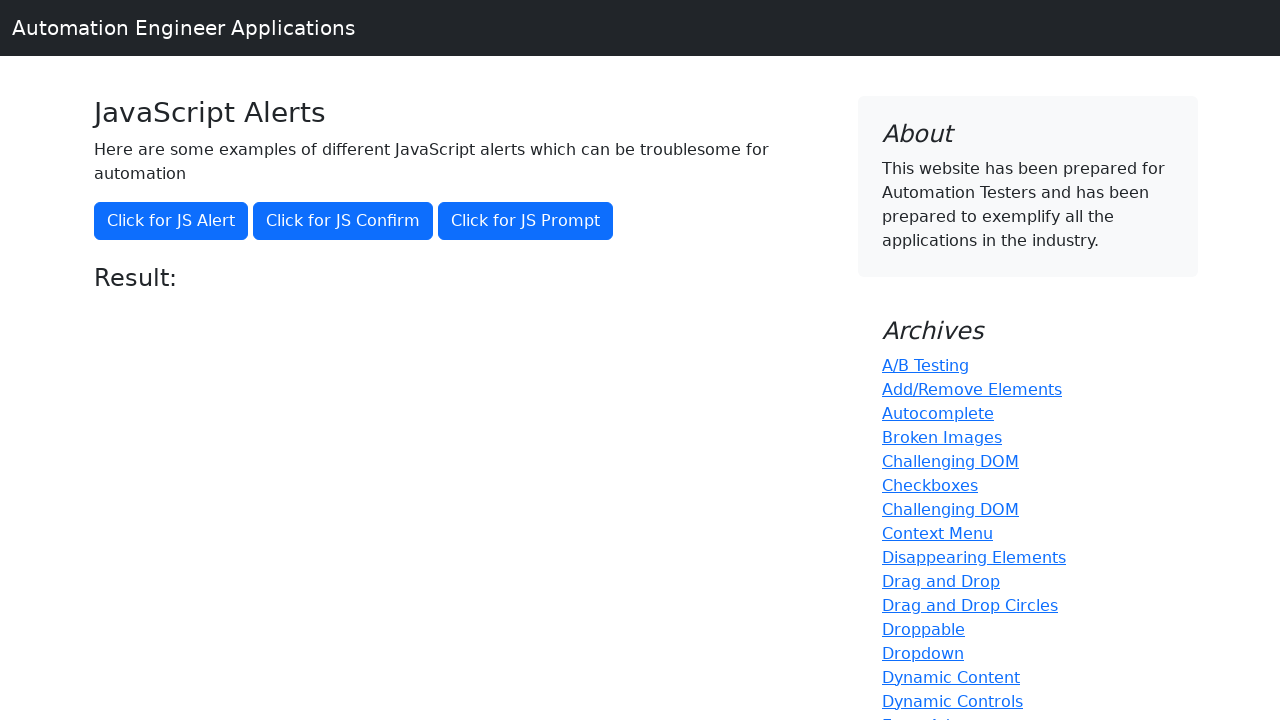

Clicked the first alert button to trigger JavaScript alert at (171, 221) on xpath=//button[@onclick='jsAlert()']
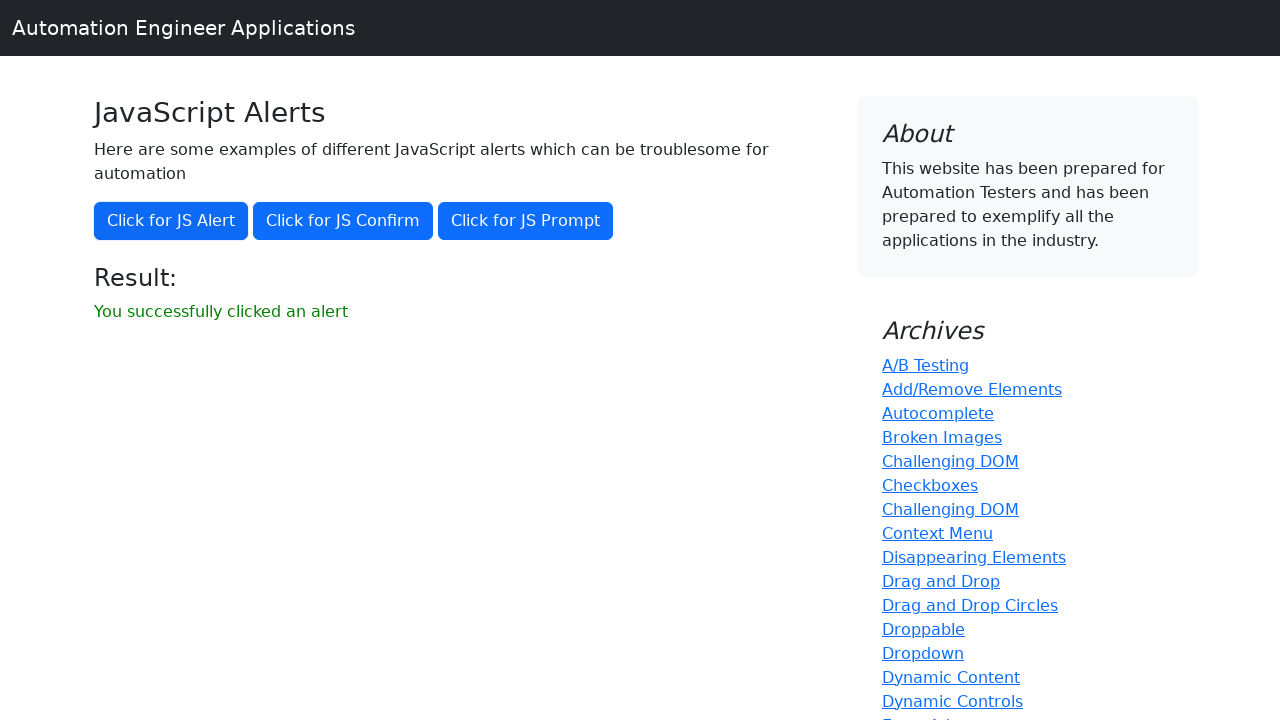

Set up dialog handler to accept alert
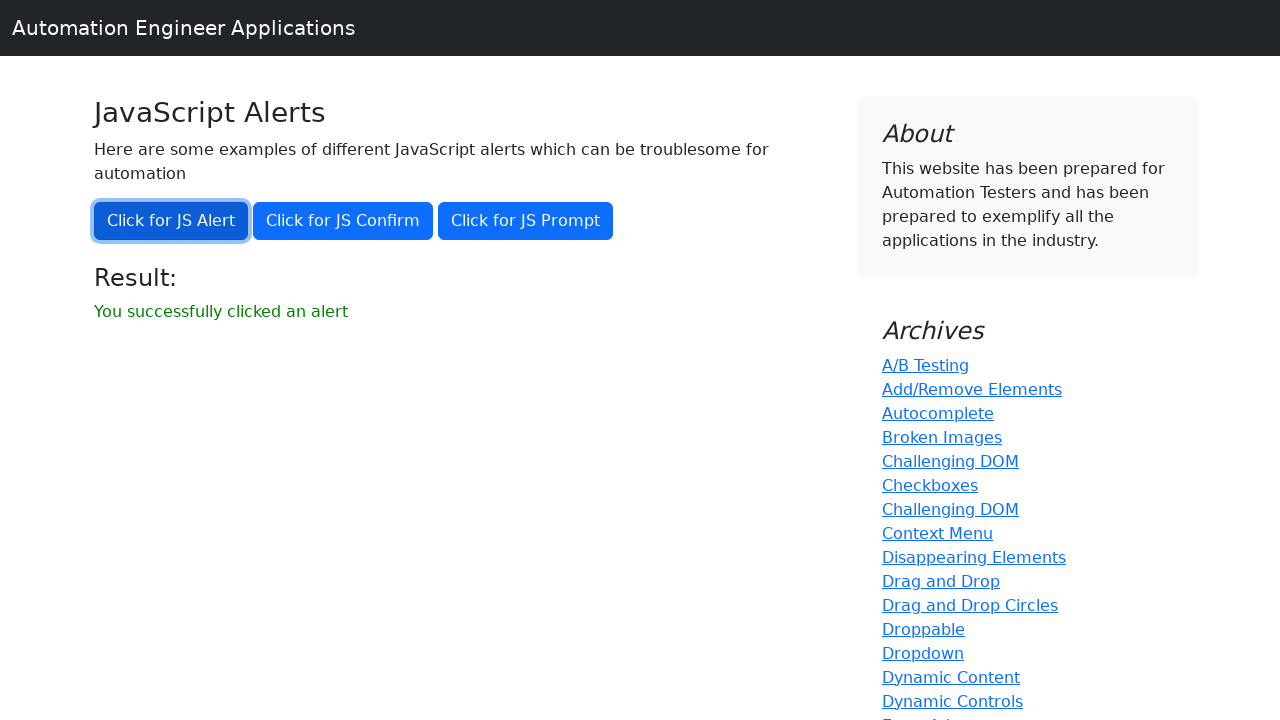

Waited for result message to appear
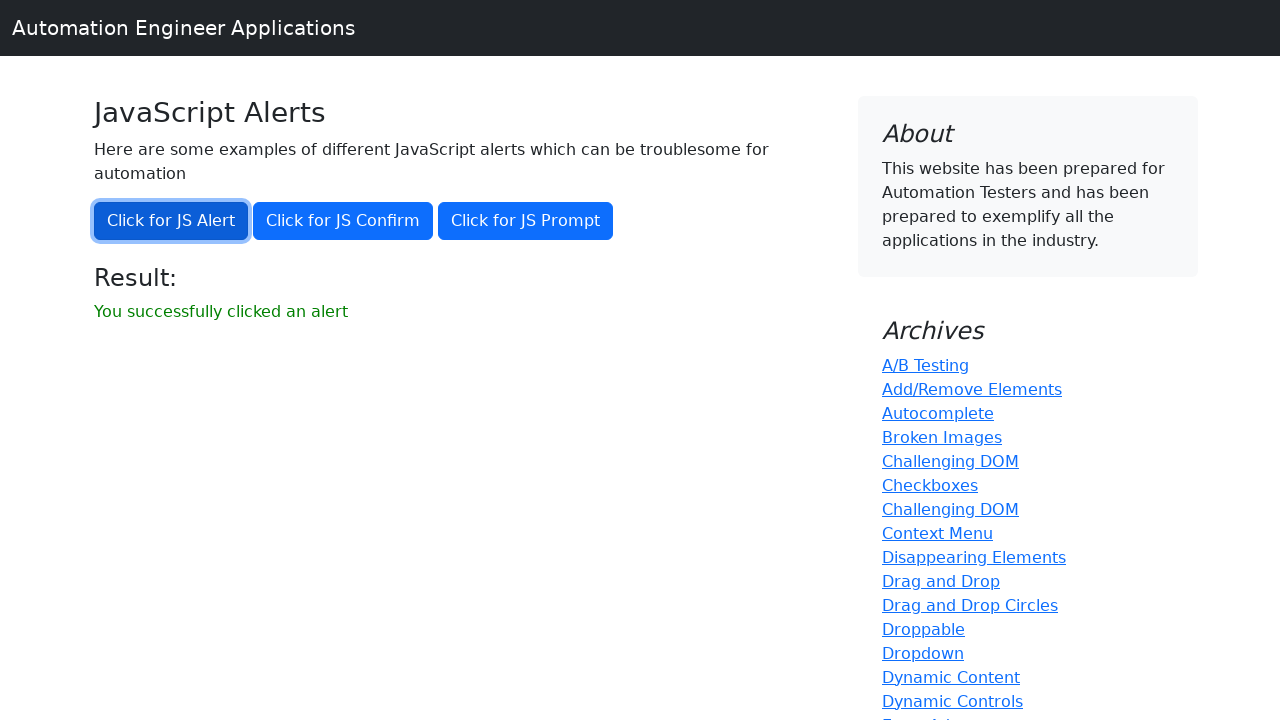

Retrieved result text: 'You successfully clicked an alert'
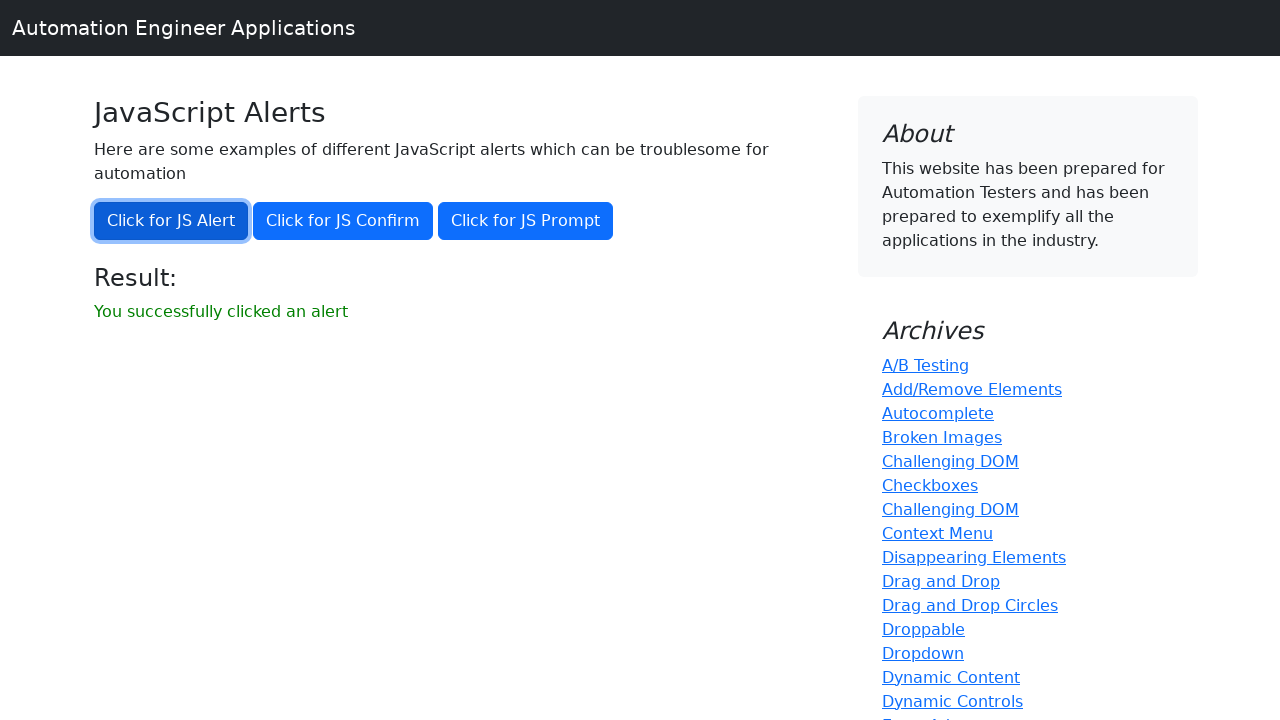

Verified result text matches expected message 'You successfully clicked an alert'
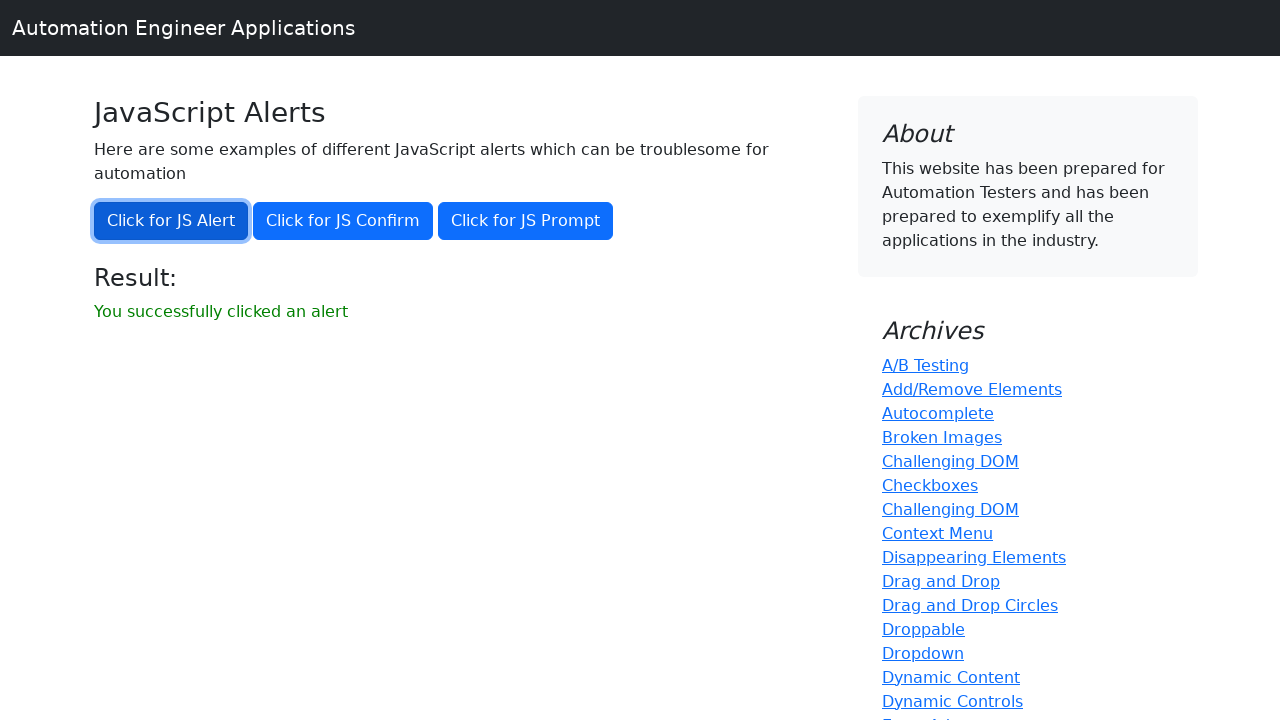

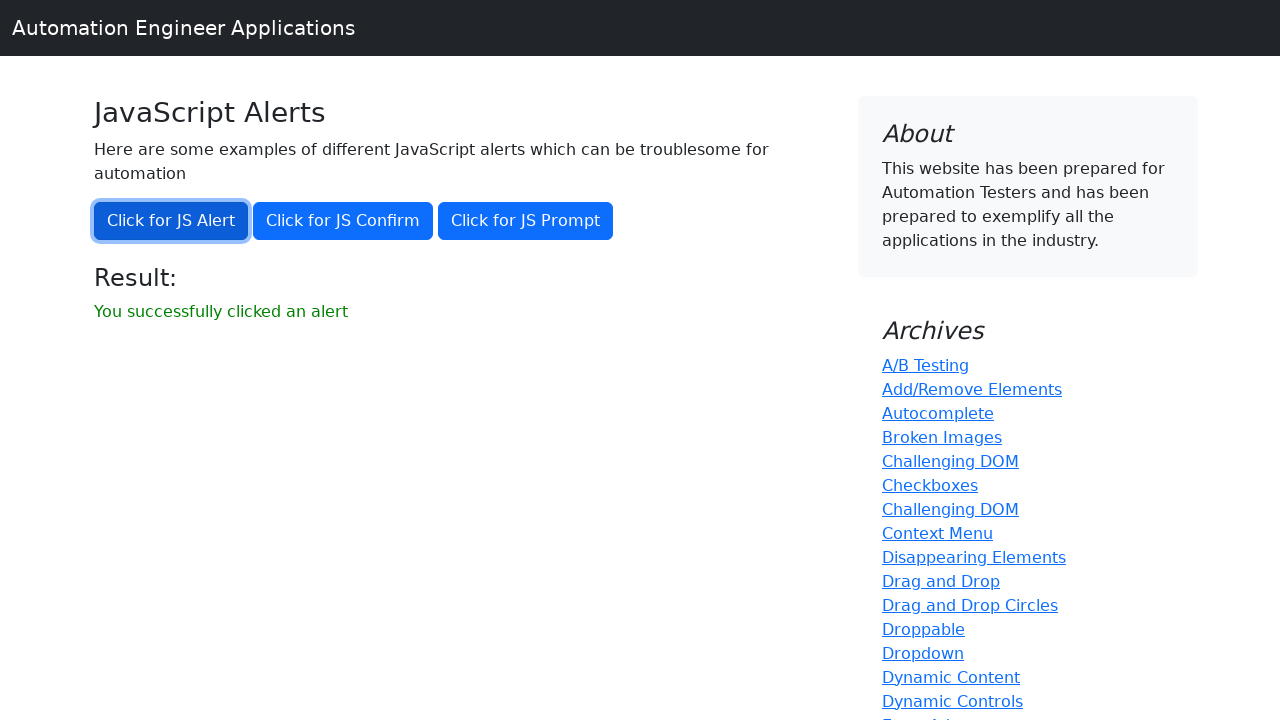